Tests checkbox selection functionality by selecting Option 2 and Option 3, then verifying the result text displays the correct selected values

Starting URL: https://kristinek.github.io/site/examples/actions

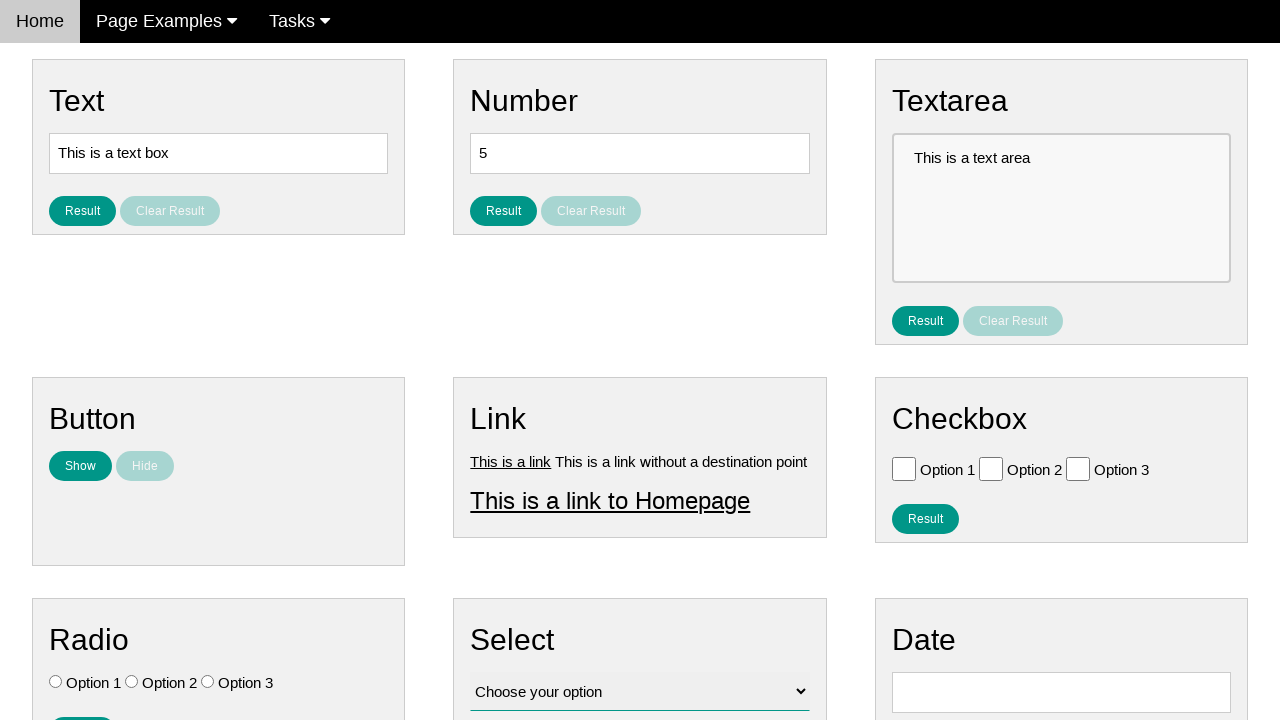

Navigated to checkbox actions test page
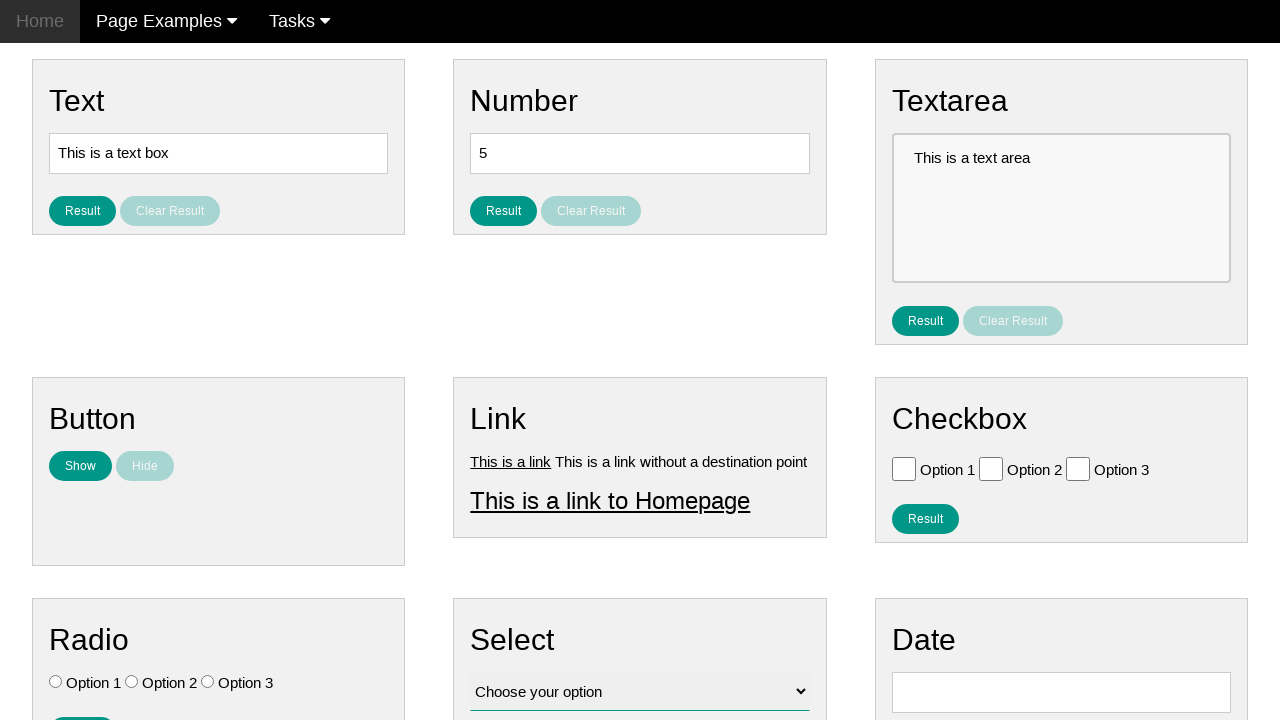

Located Option 1 checkbox element
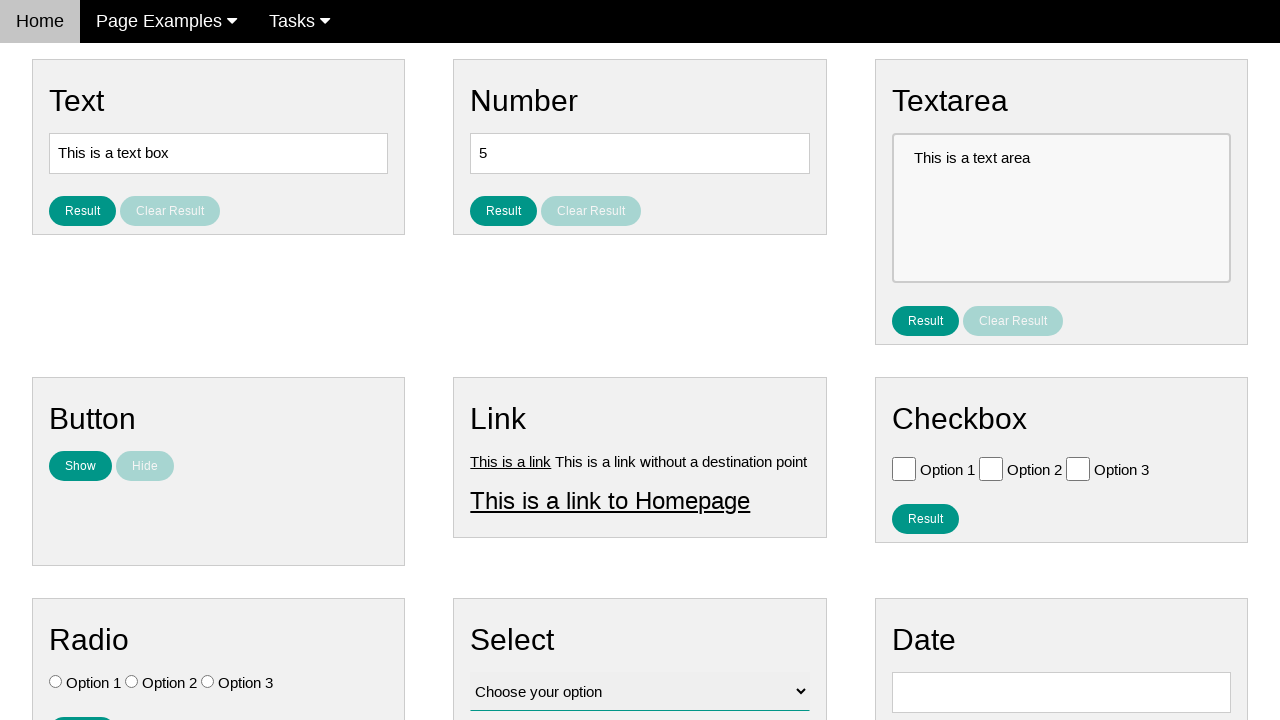

Located Option 2 checkbox element
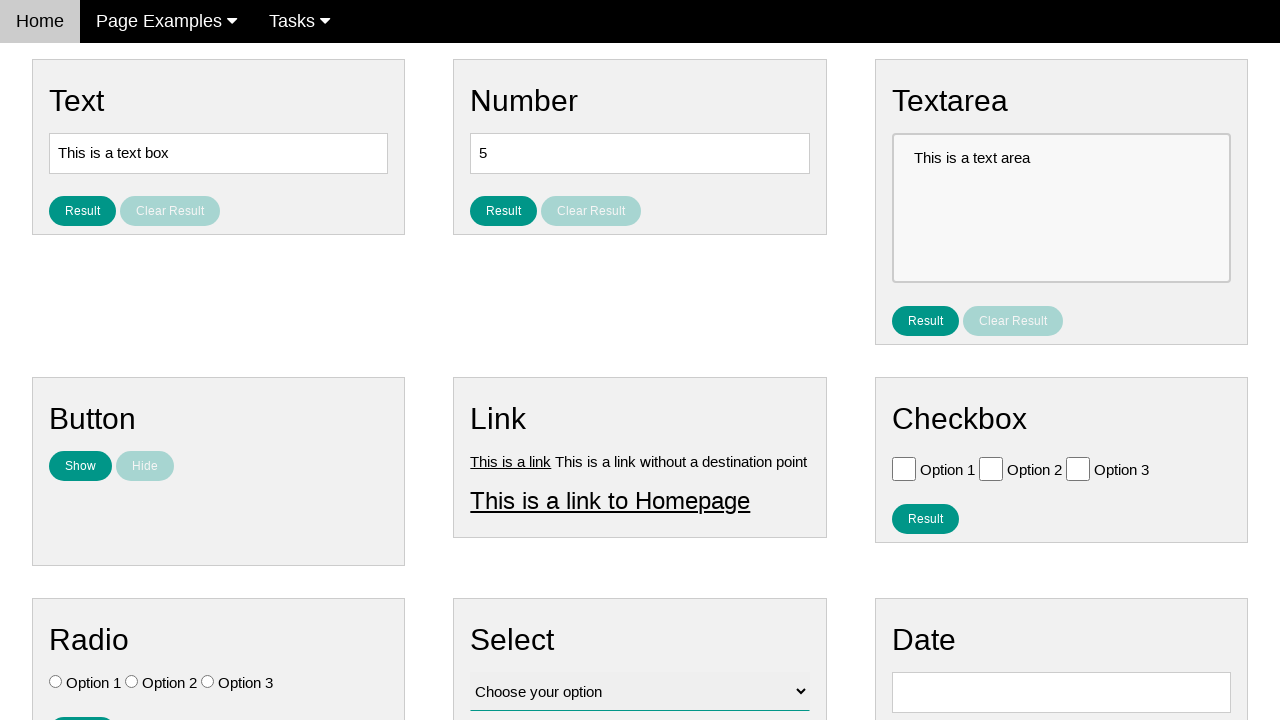

Located Option 3 checkbox element
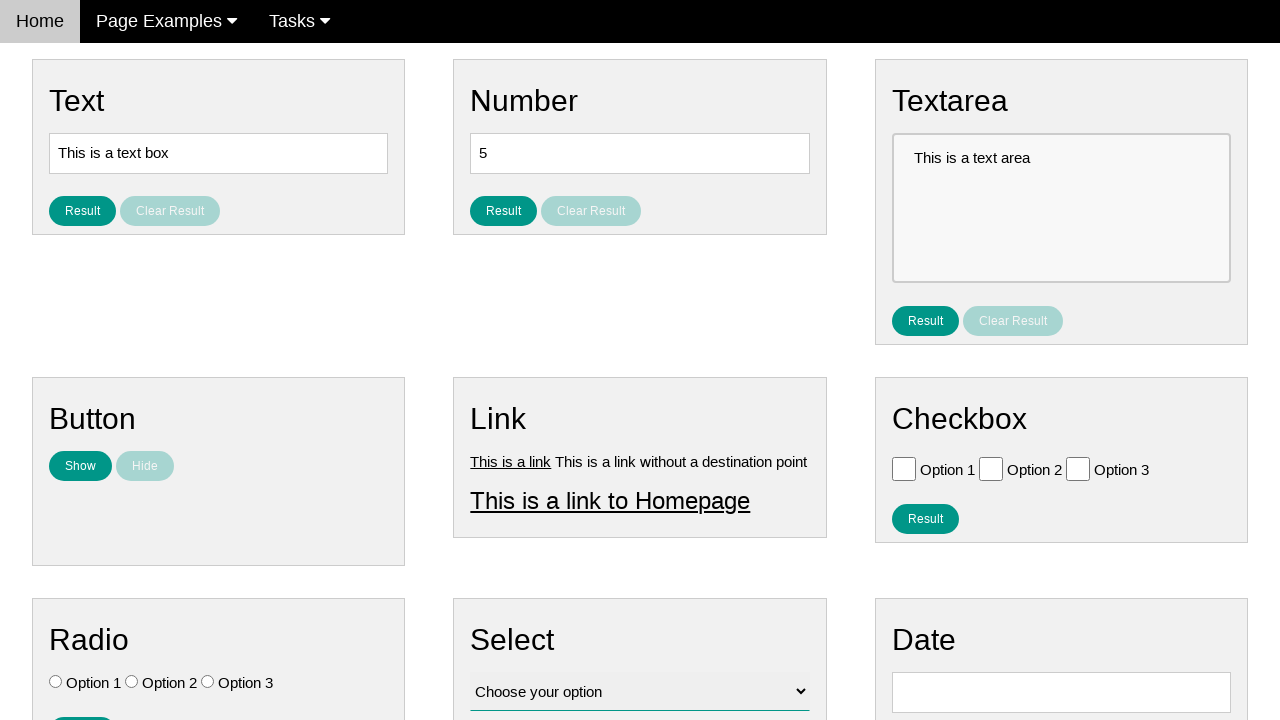

Selected Option 2 checkbox at (991, 468) on #vfb-6-1
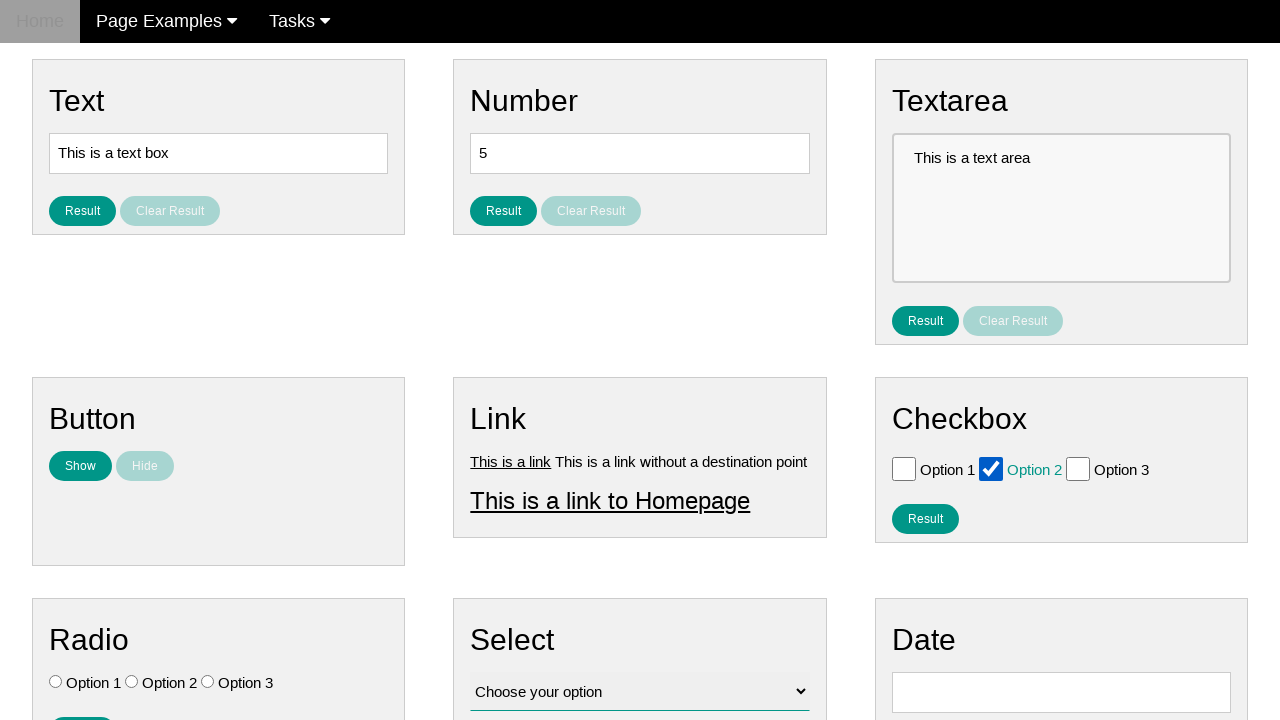

Selected Option 3 checkbox at (1078, 468) on #vfb-6-2
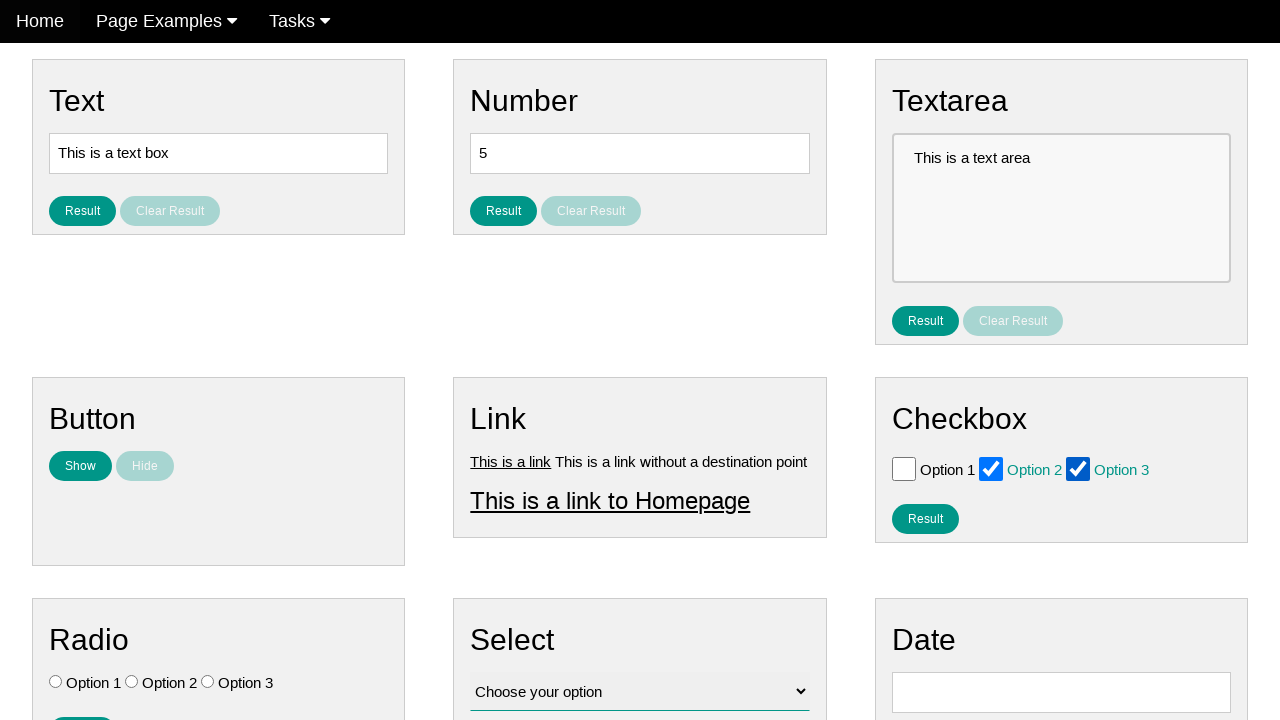

Clicked result button to display selected checkboxes at (925, 518) on #result_button_checkbox
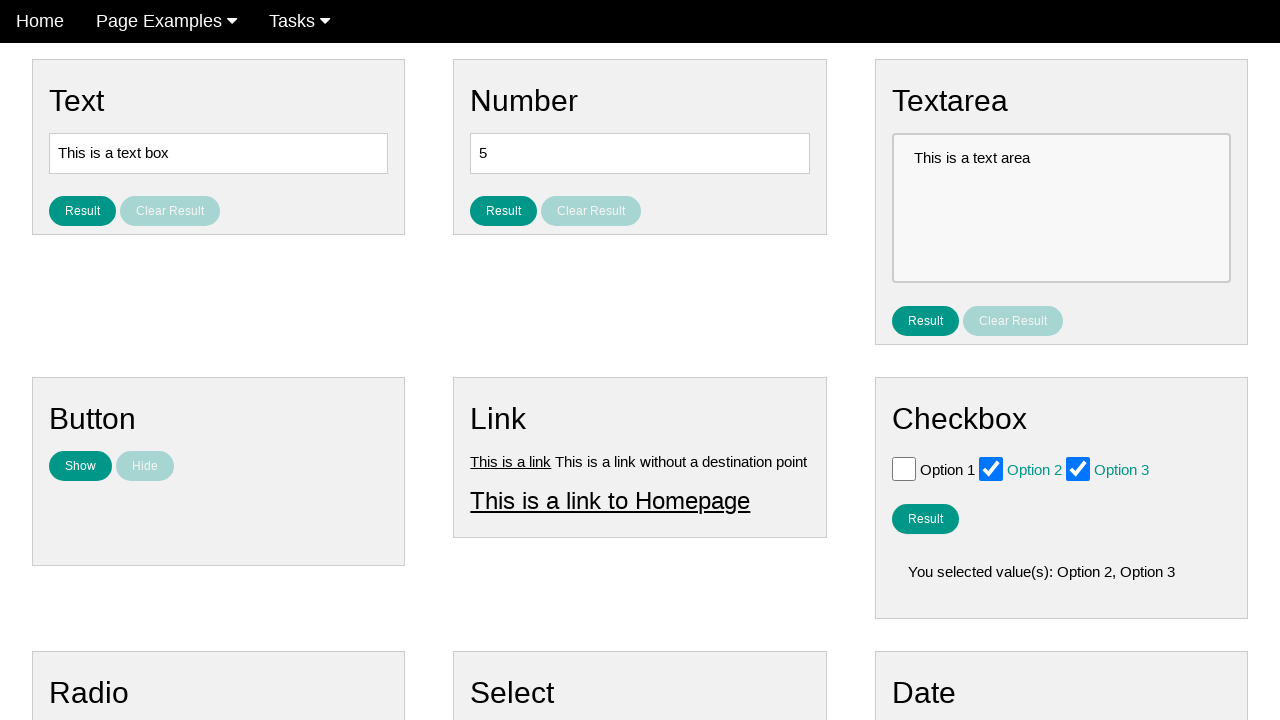

Result text appeared with selected checkbox values
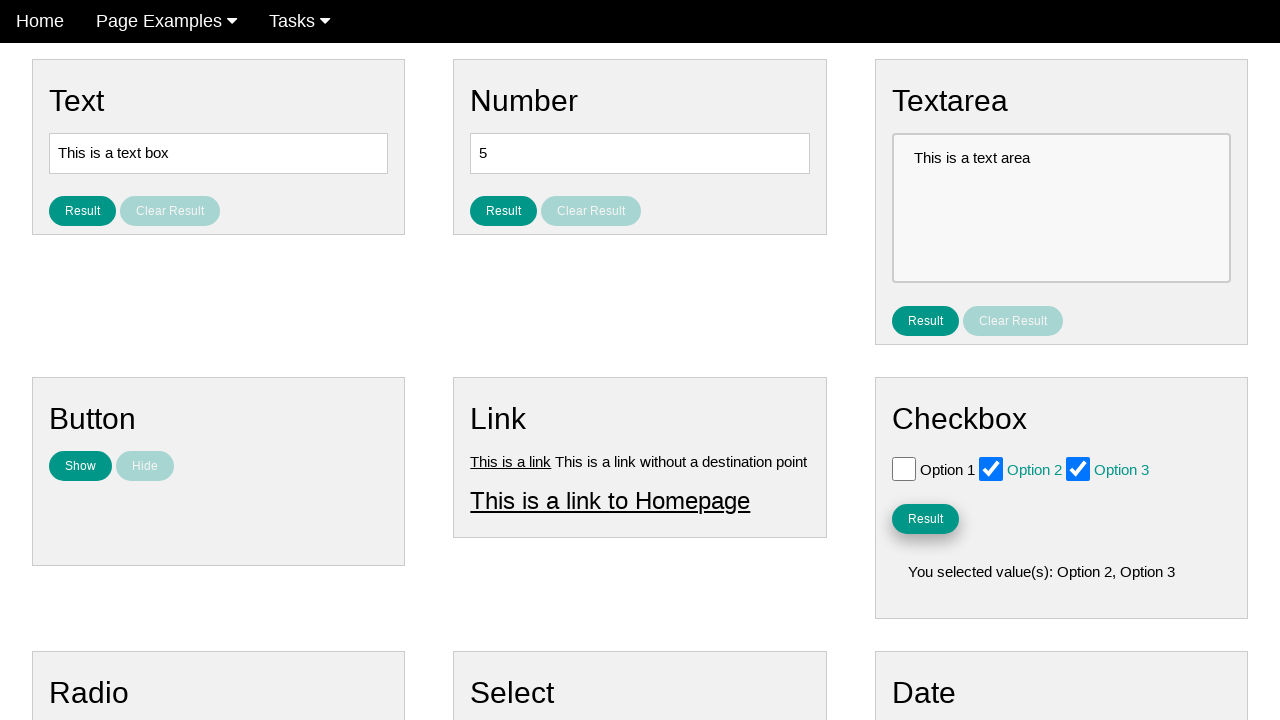

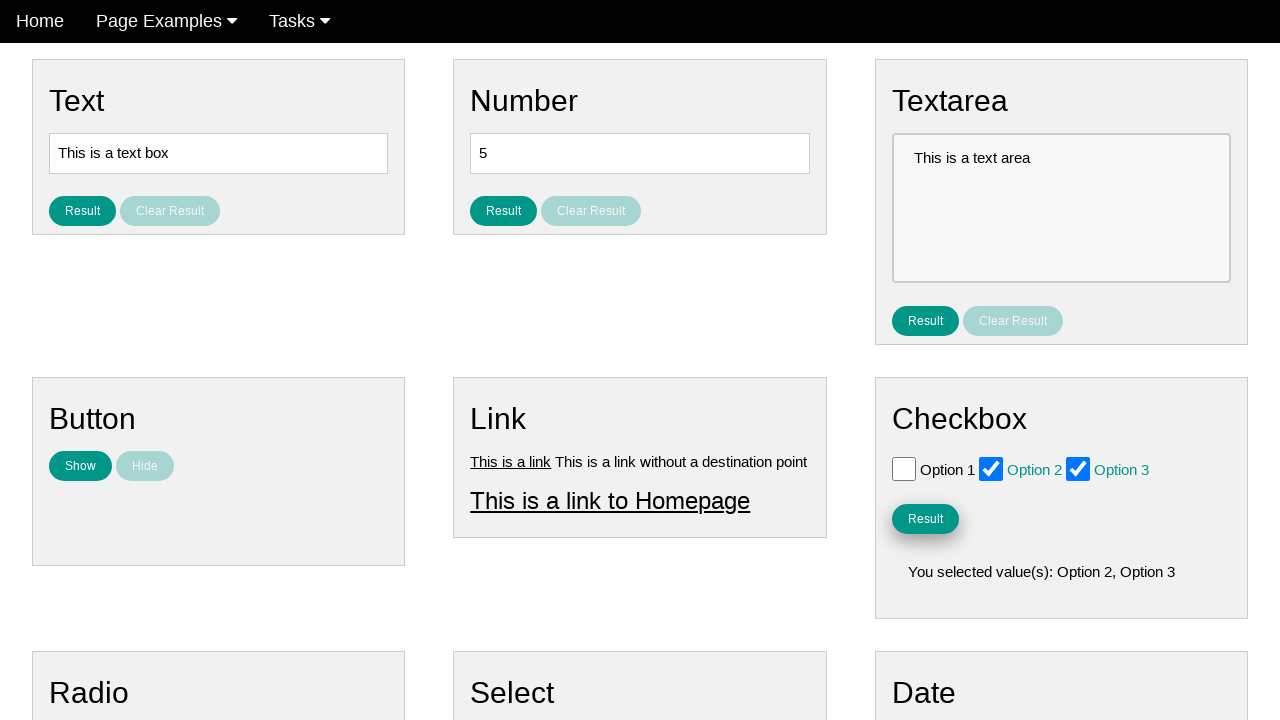